Tests drag and drop functionality on the jQuery UI droppable demo page by switching to the iframe and dragging an element onto a drop target.

Starting URL: https://jqueryui.com/droppable/

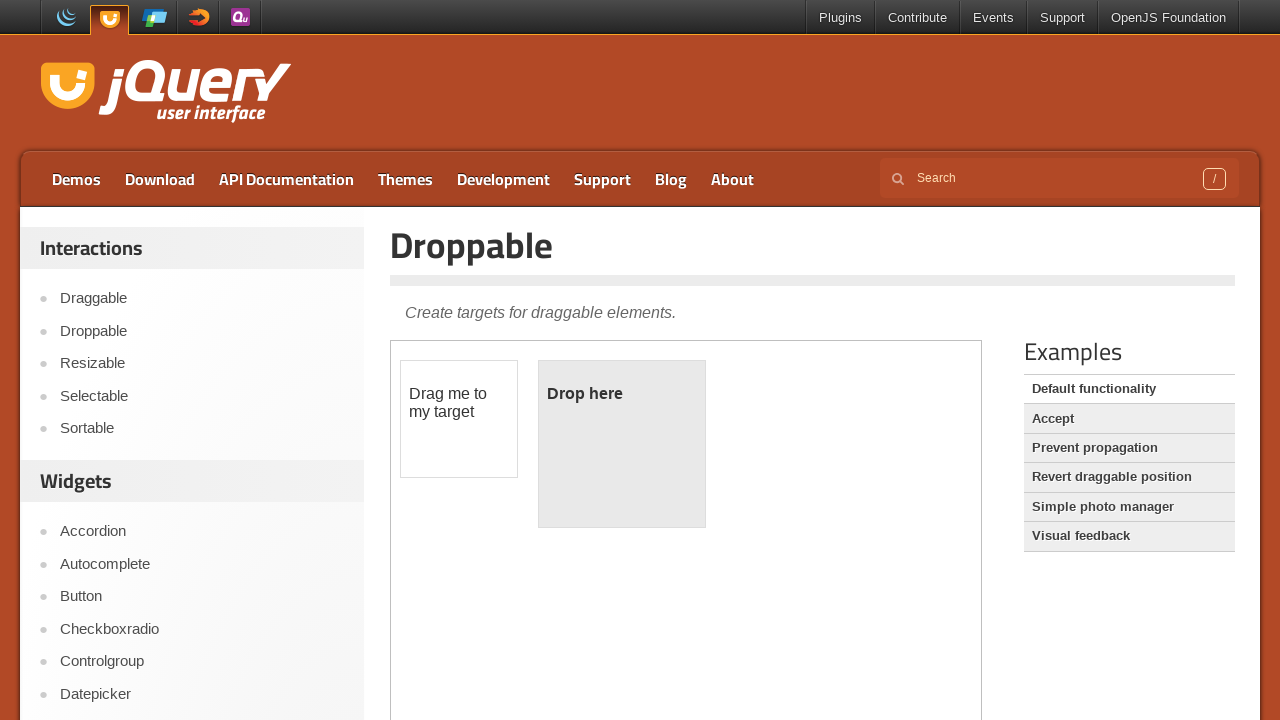

Navigated to jQuery UI droppable demo page
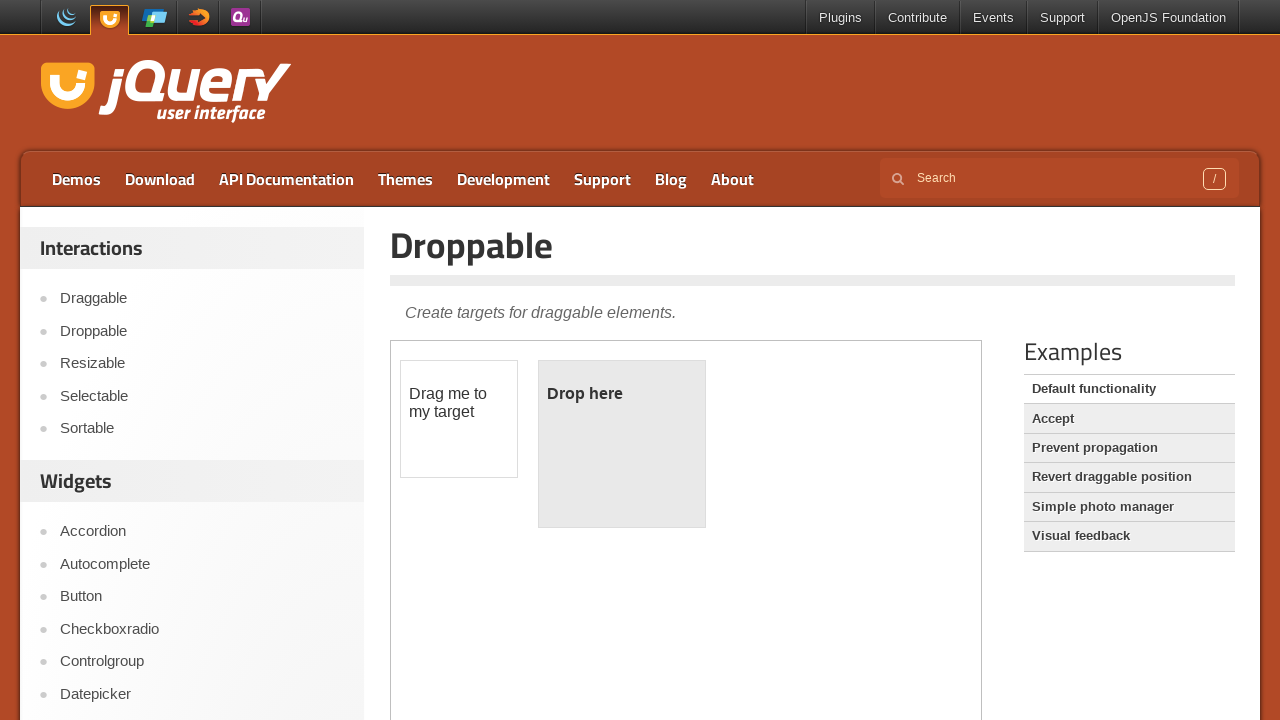

Located the demo iframe containing draggable elements
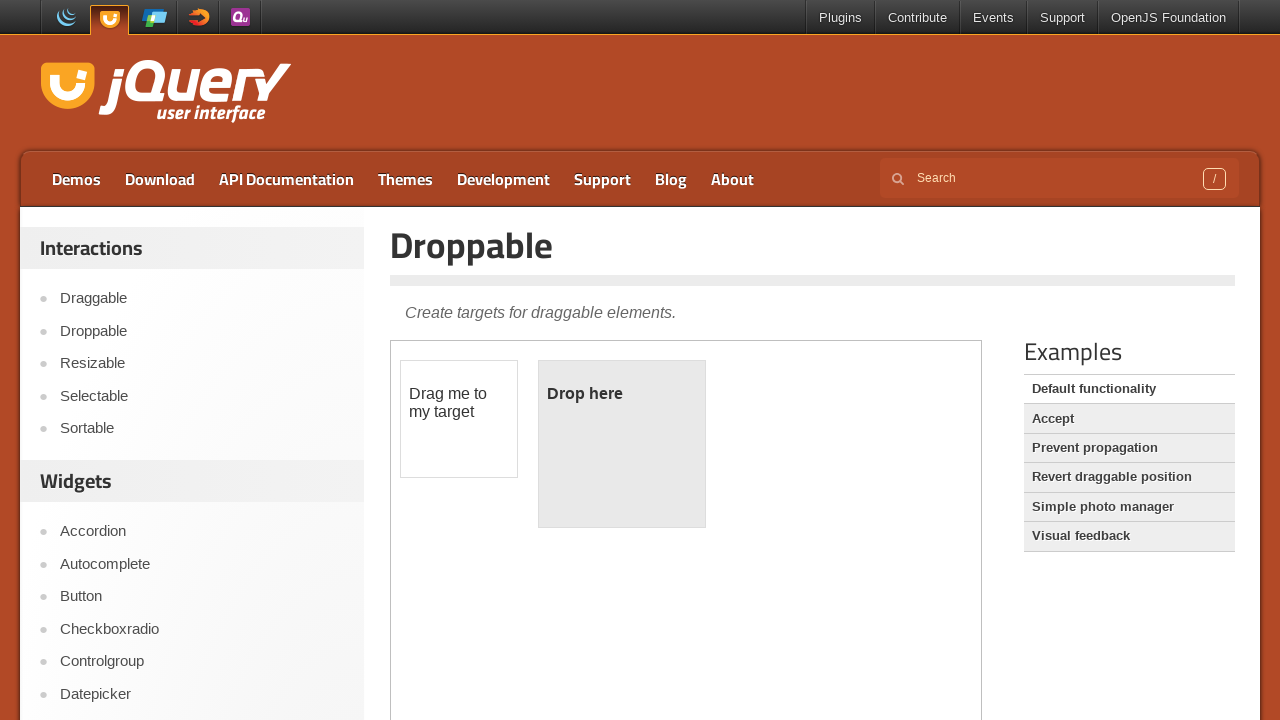

Clicked on the draggable element at (459, 419) on iframe.demo-frame >> internal:control=enter-frame >> #draggable
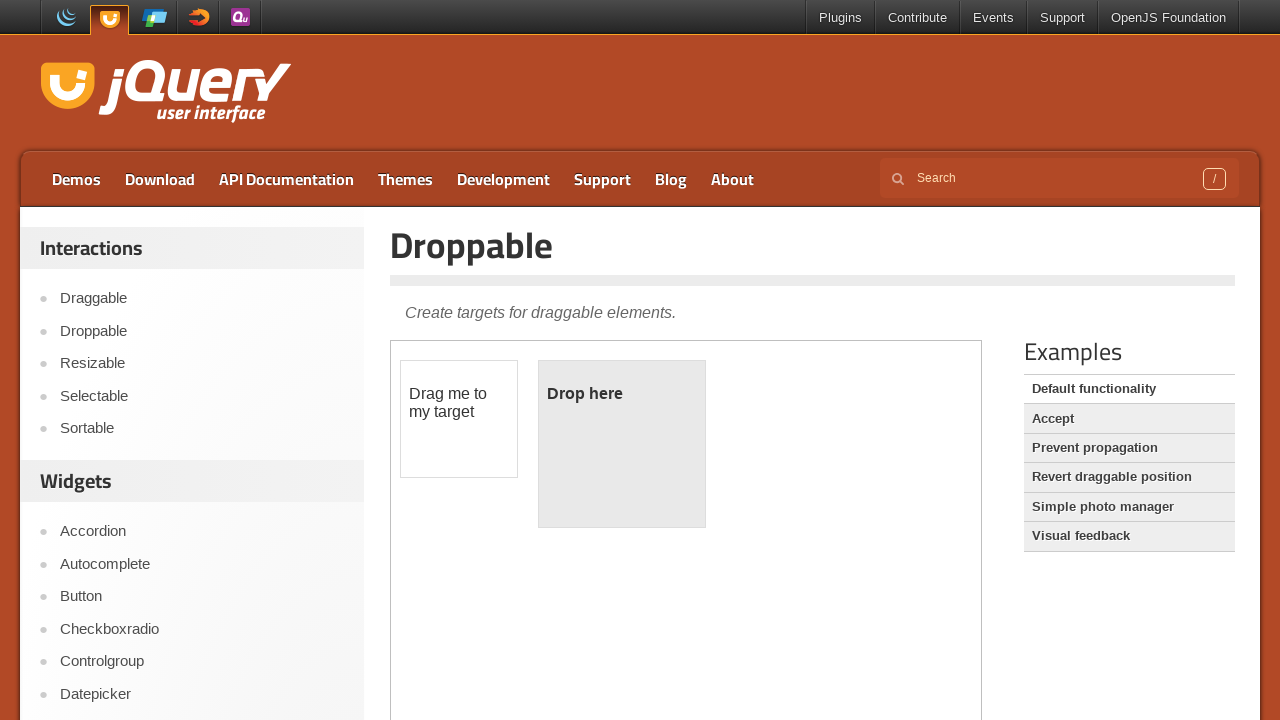

Dragged the draggable element onto the droppable target at (622, 444)
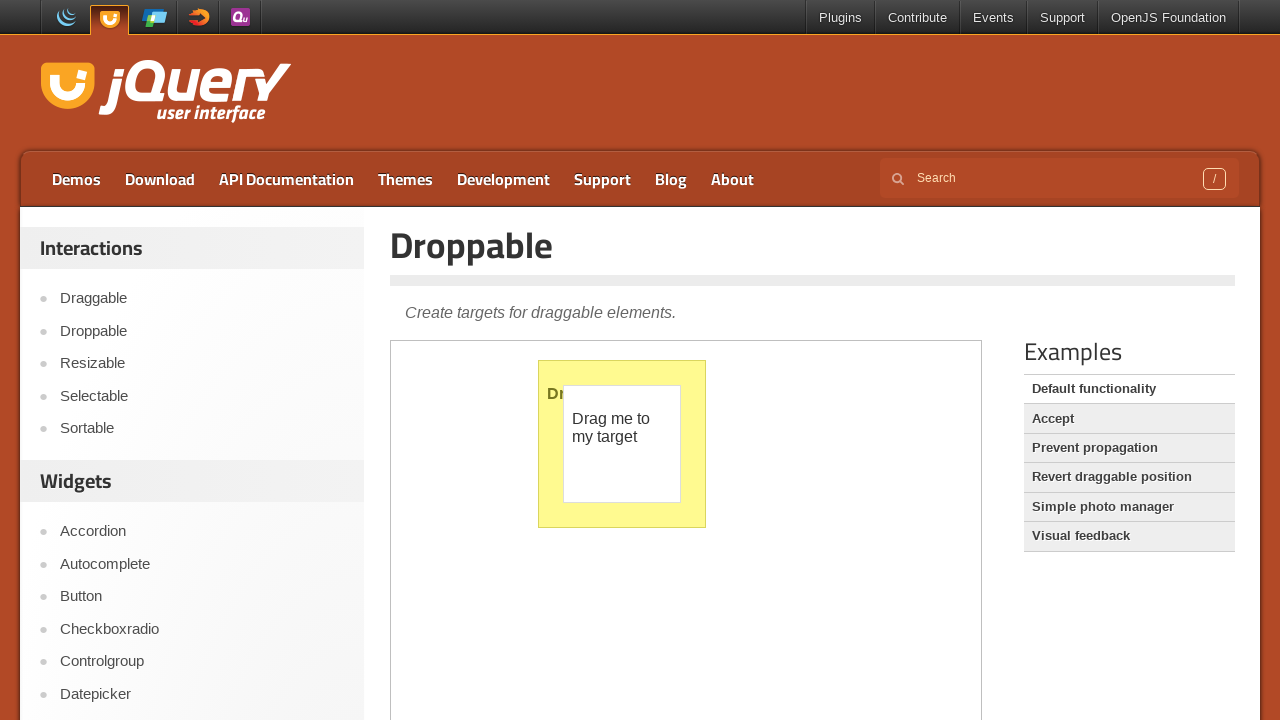

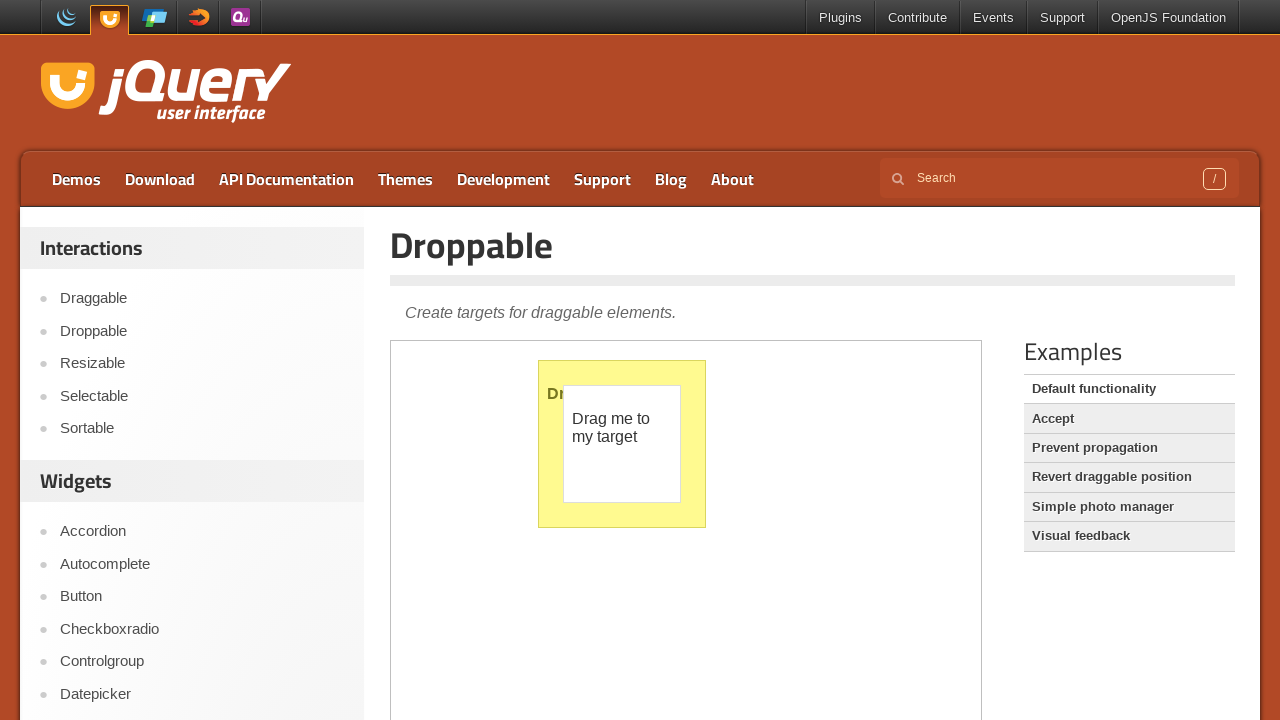